Tests confirm dialog by clicking a button twice, accepting once and dismissing once to verify both behaviors

Starting URL: https://demoqa.com/alerts

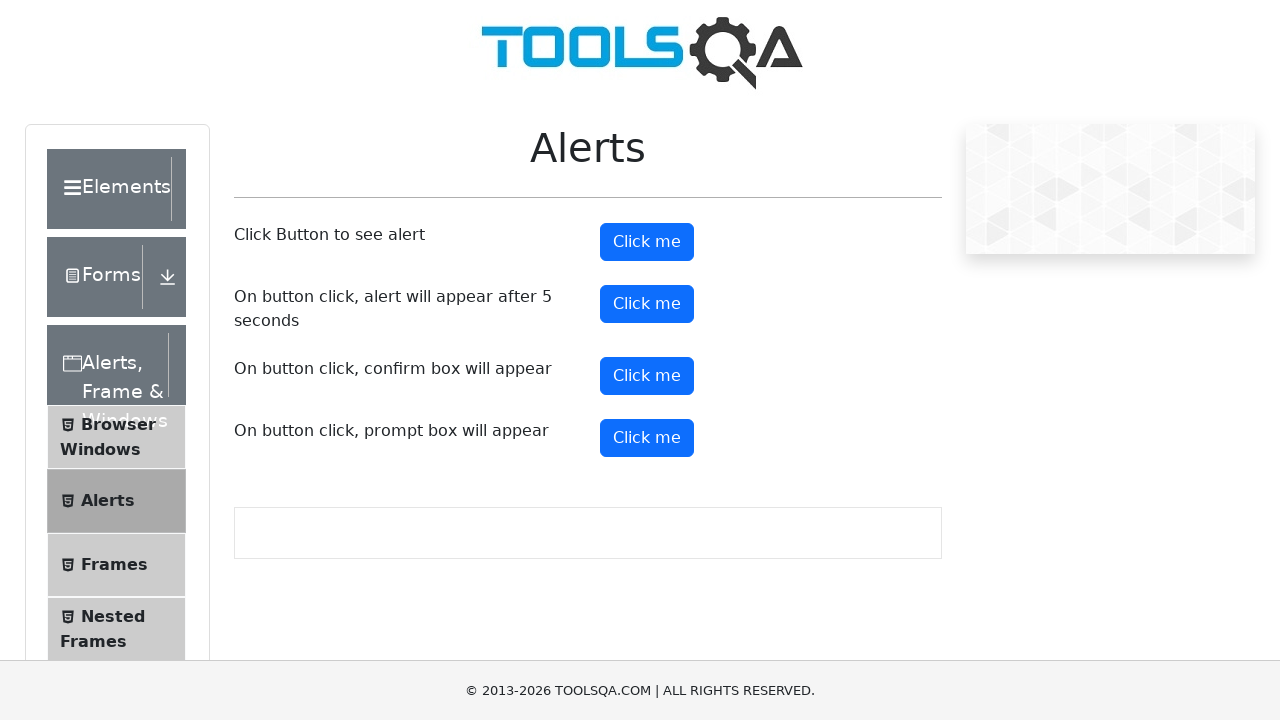

Set up dialog handler to accept the confirm dialog
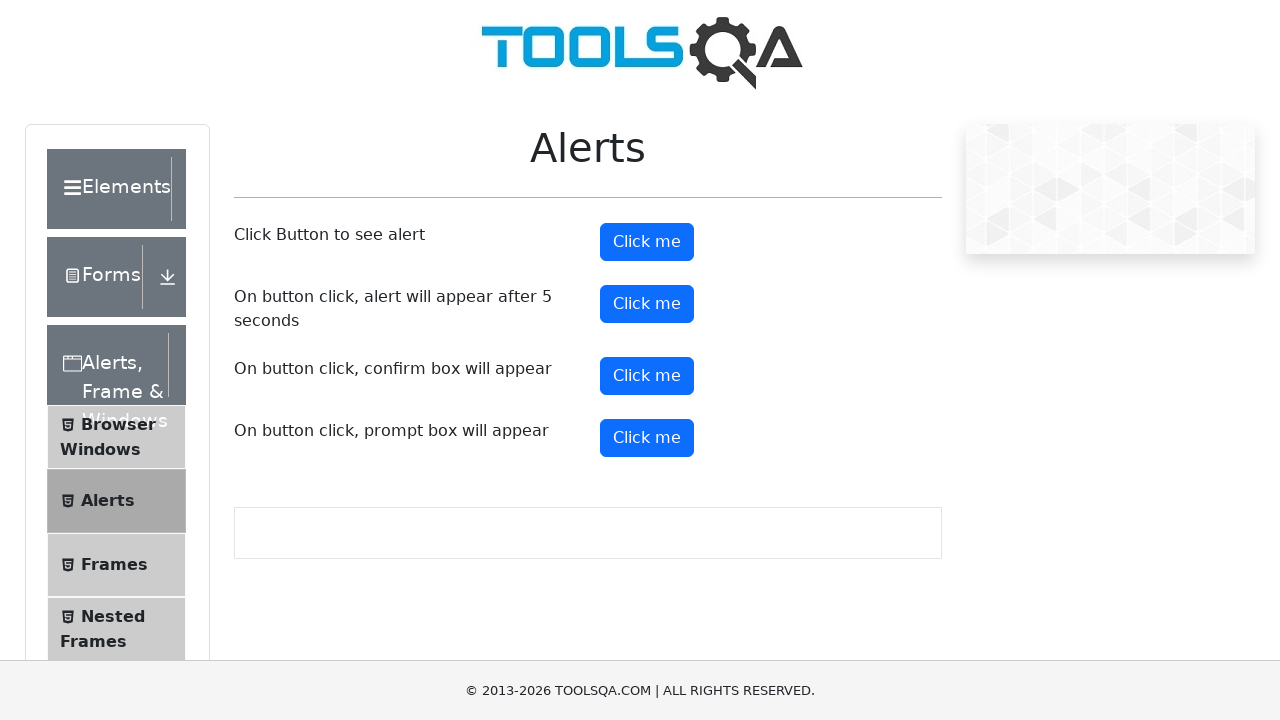

Clicked confirm button to trigger first dialog at (647, 376) on button#confirmButton
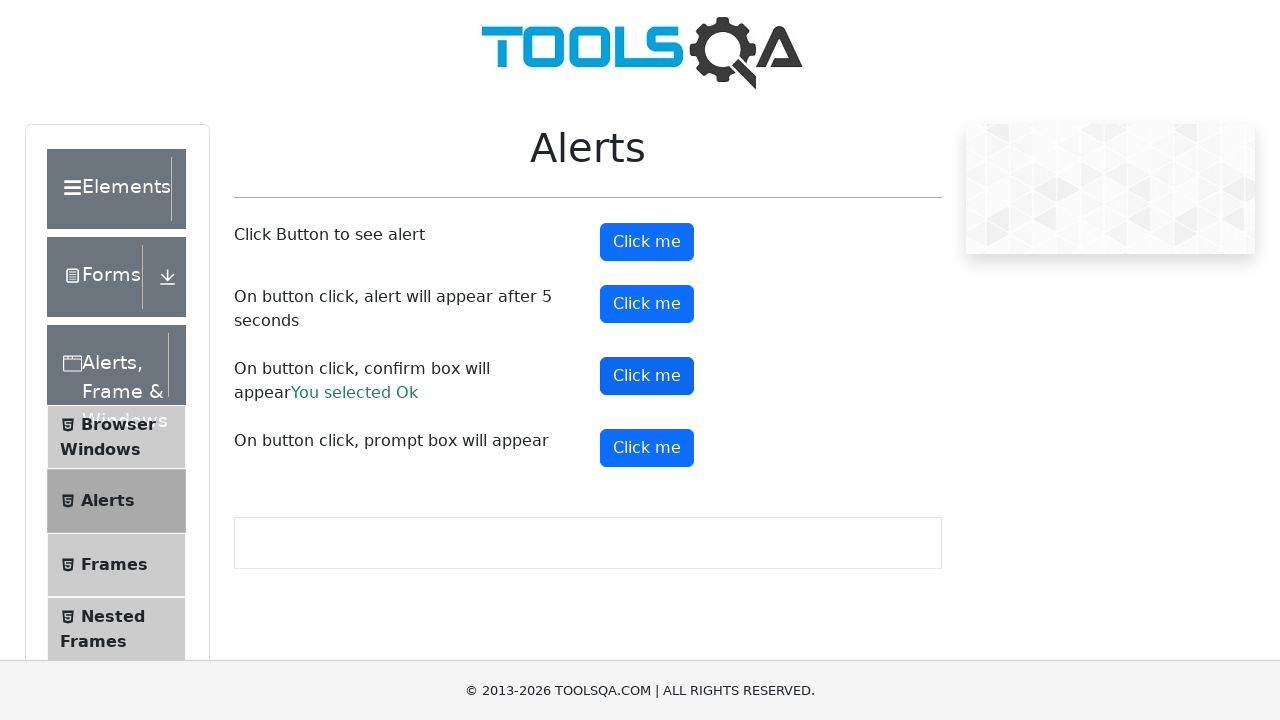

Confirmed result text appeared after accepting dialog
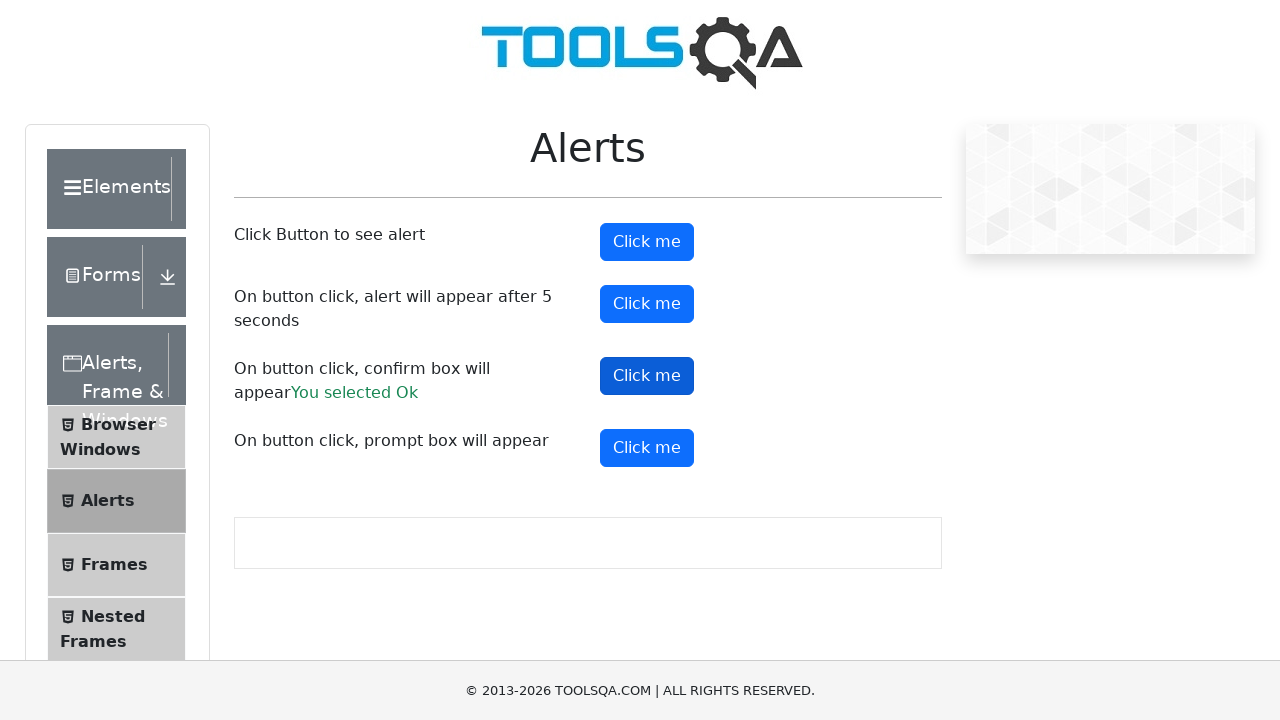

Set up dialog handler to dismiss the confirm dialog
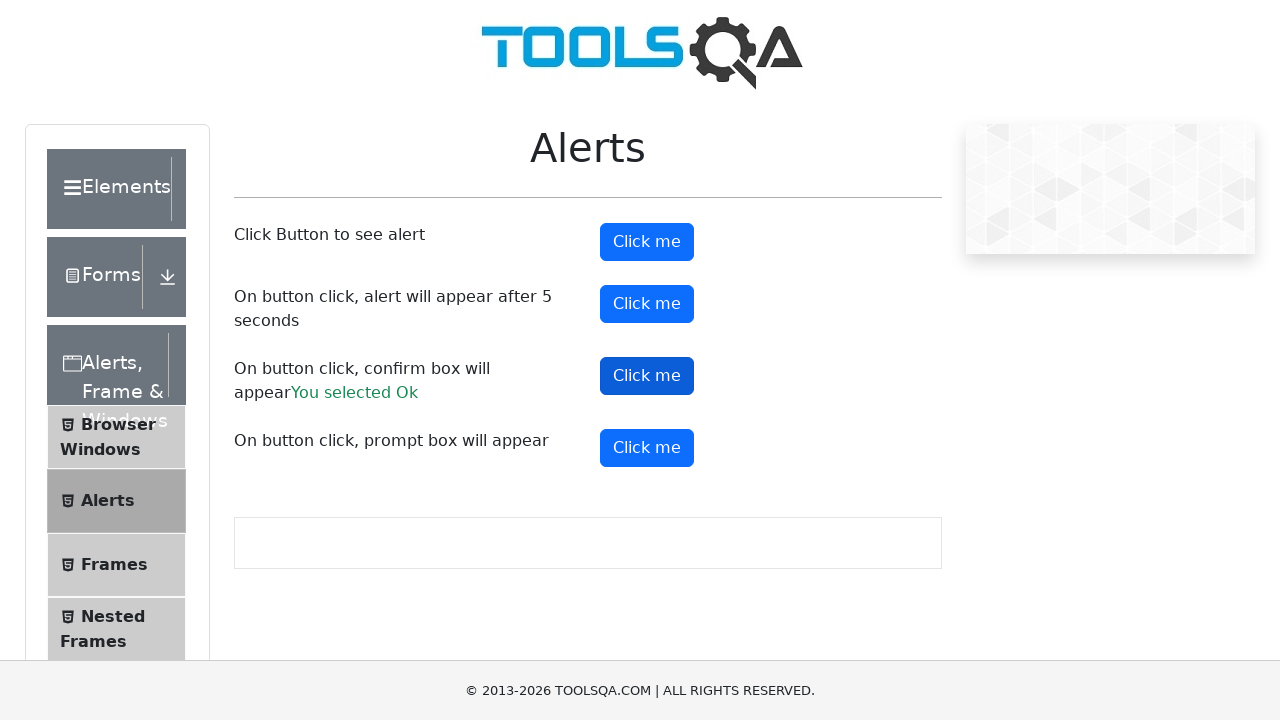

Clicked confirm button to trigger second dialog at (647, 376) on button#confirmButton
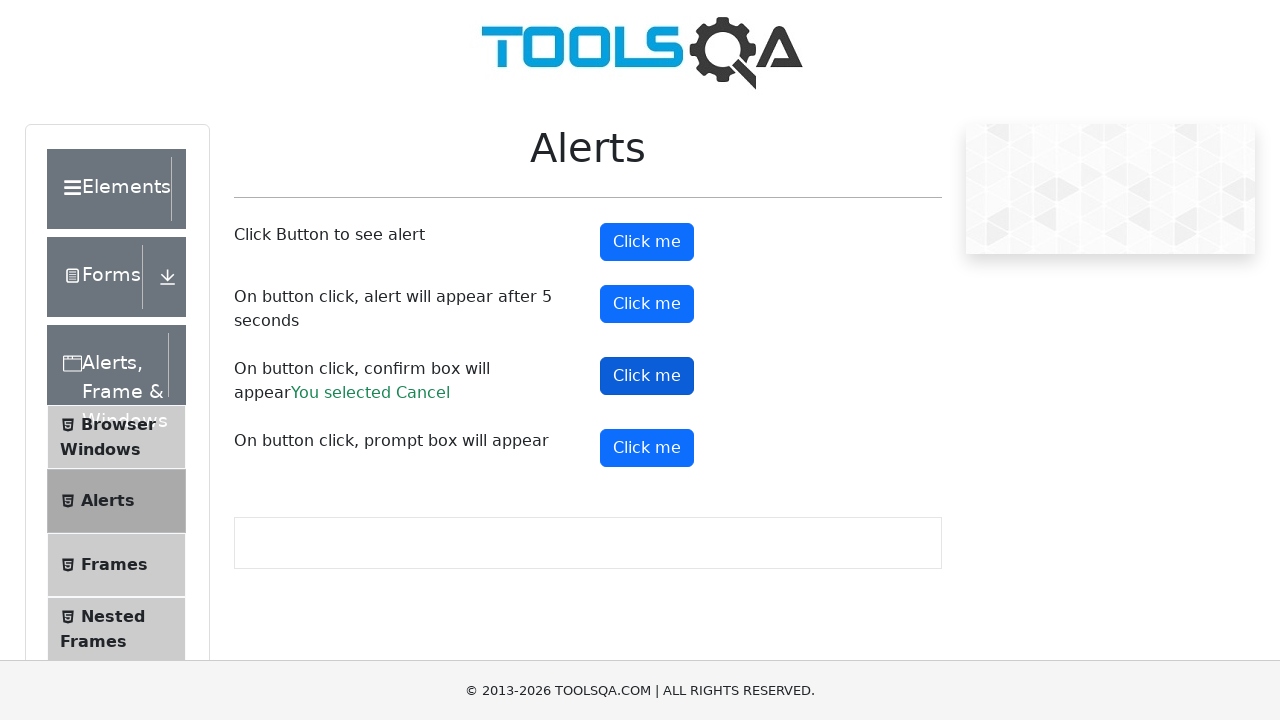

Confirmed result text updated after dismissing dialog
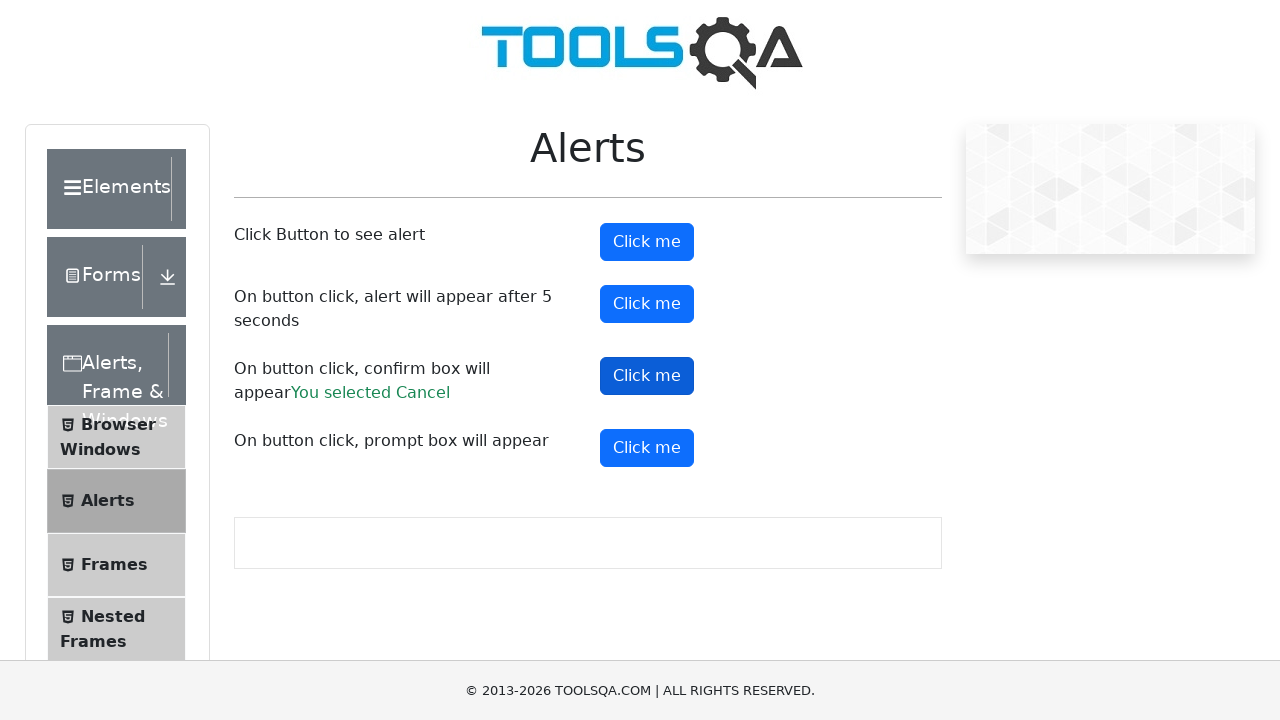

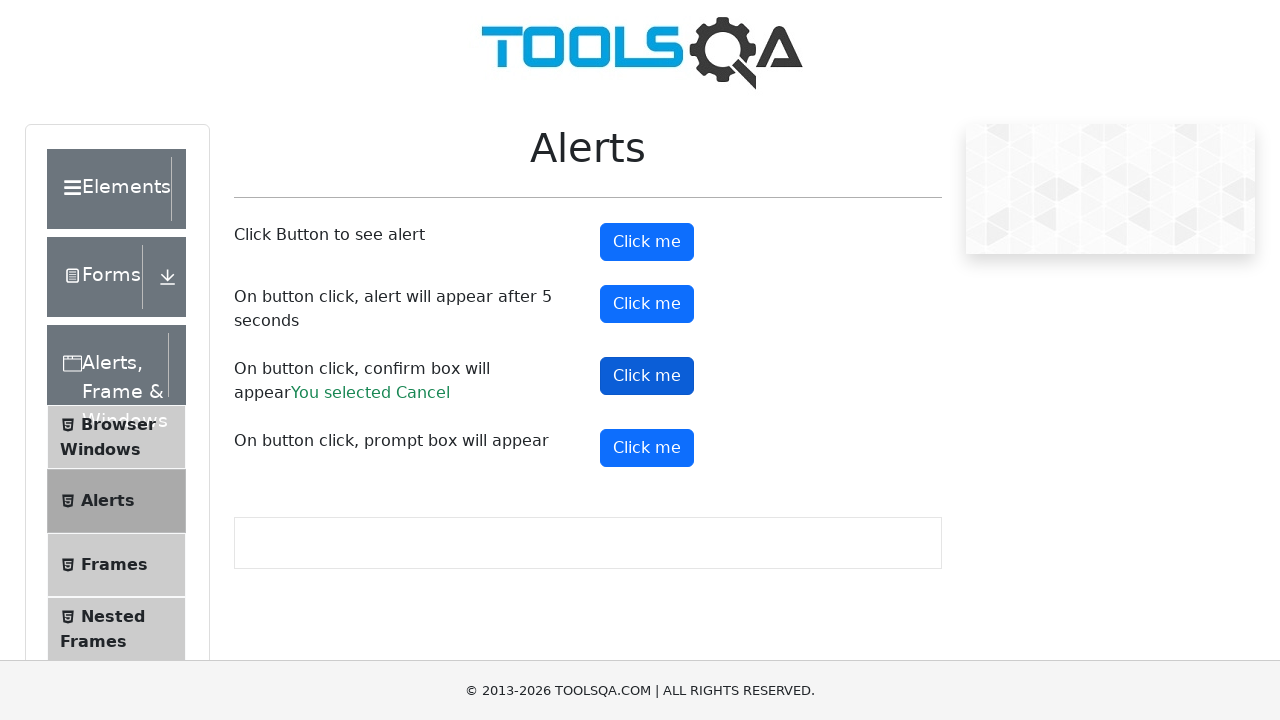